Navigates to a practice page, counts links in different sections (total, footer, first column), then opens all links in the first footer column in new tabs and retrieves their titles

Starting URL: http://qaclickacademy.com/practice.php

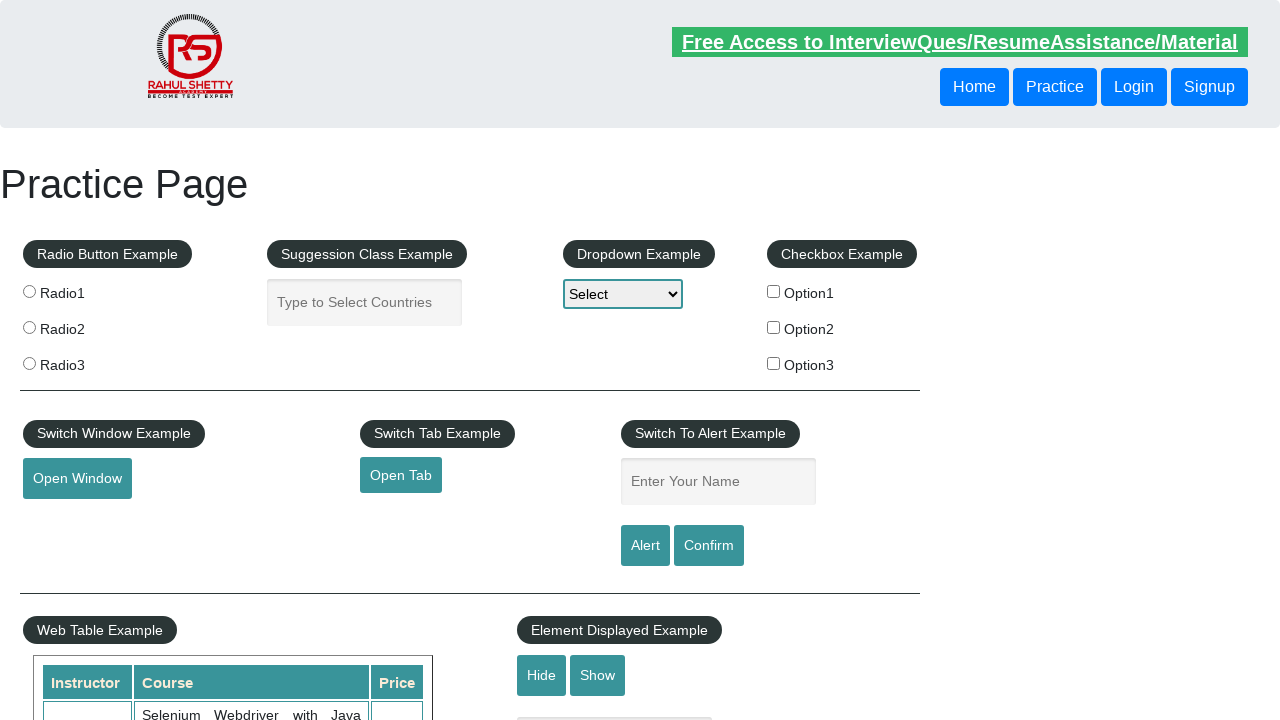

Navigated to practice page
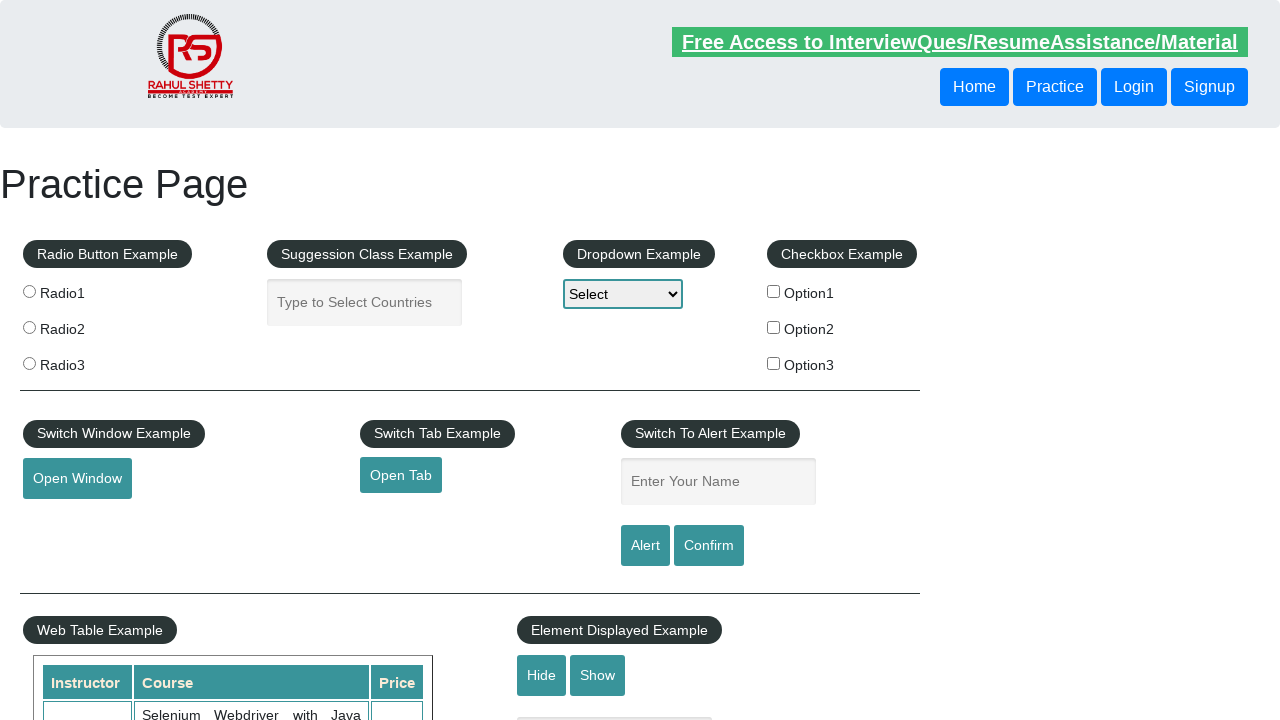

Counted total links on page: 27
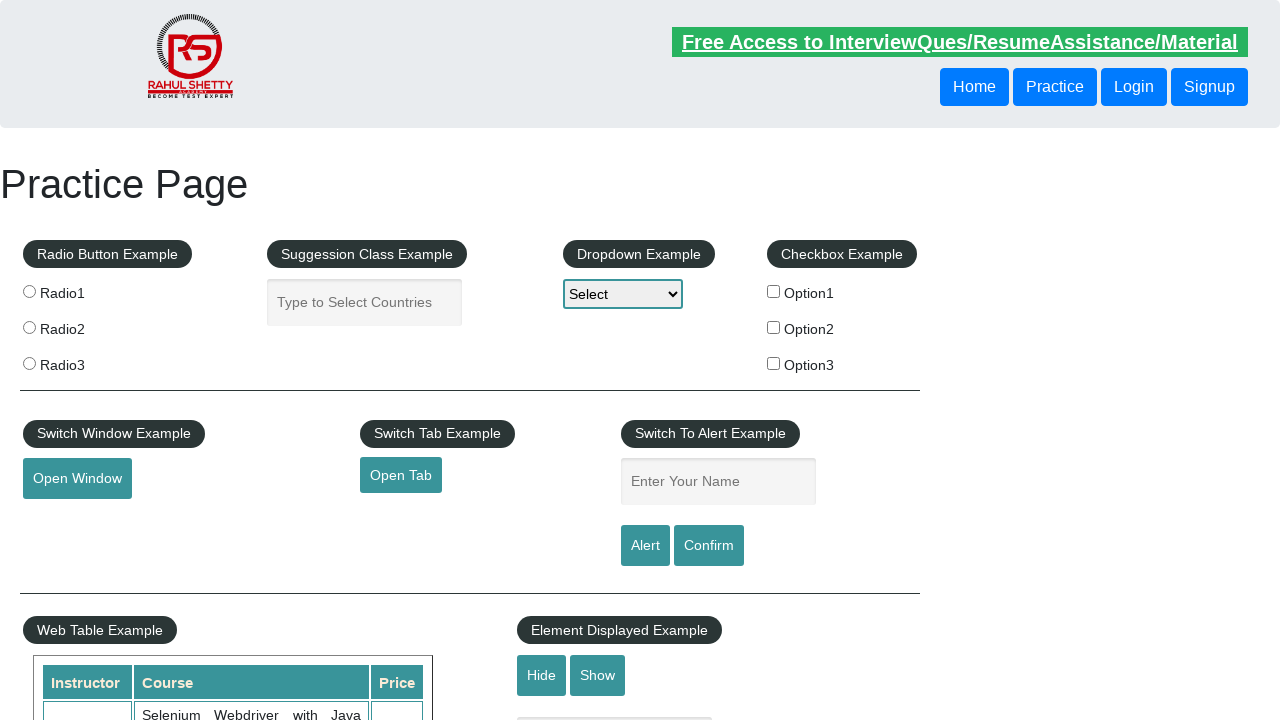

Located footer section #gf-BIG
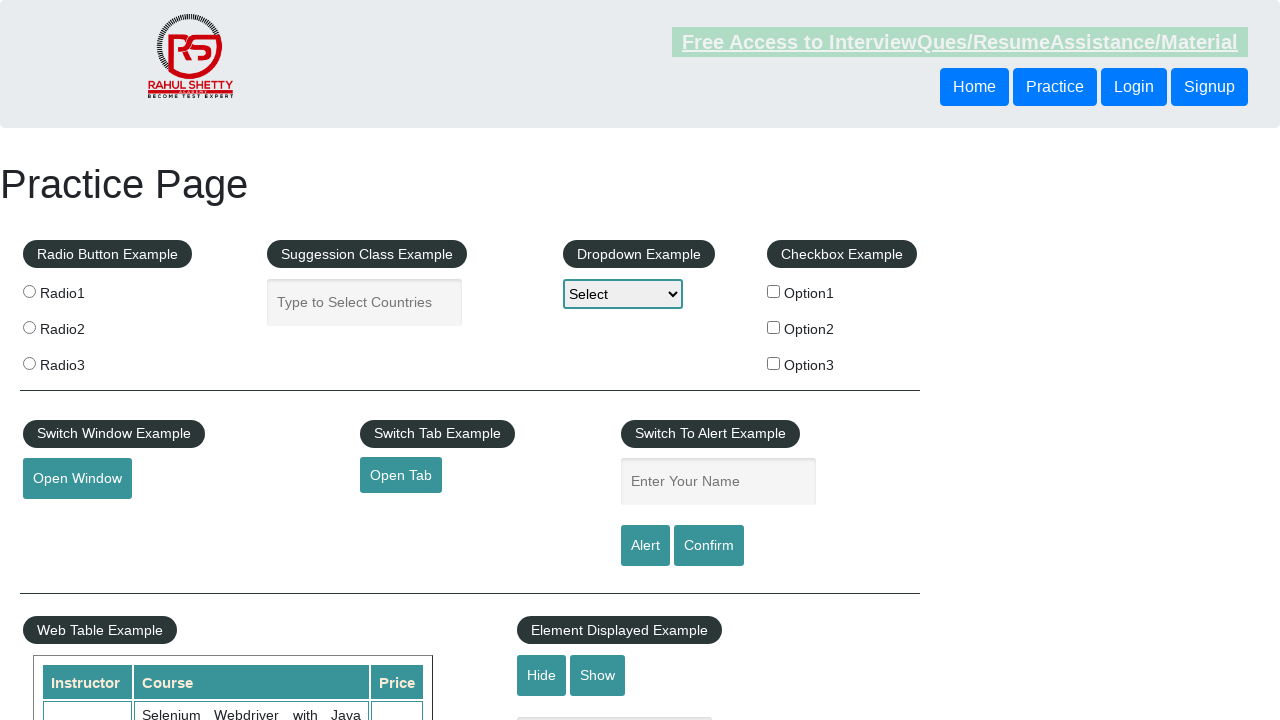

Counted footer links: 20
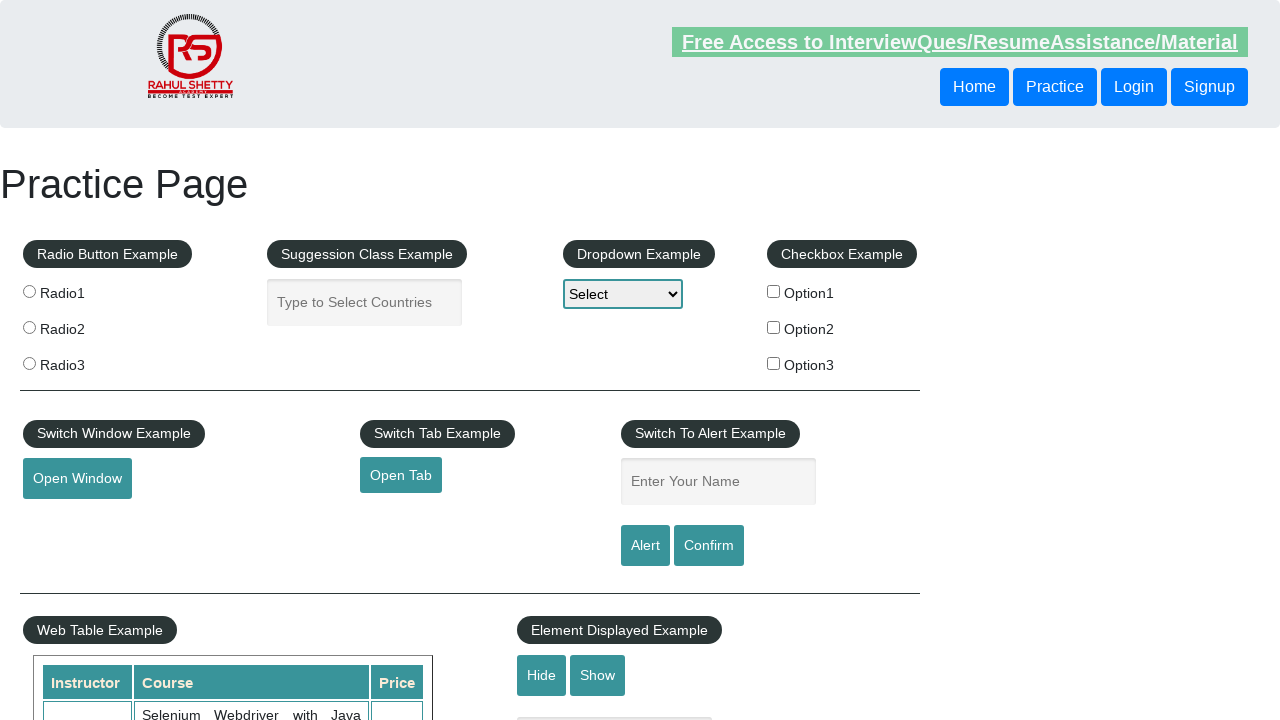

Located first column of footer
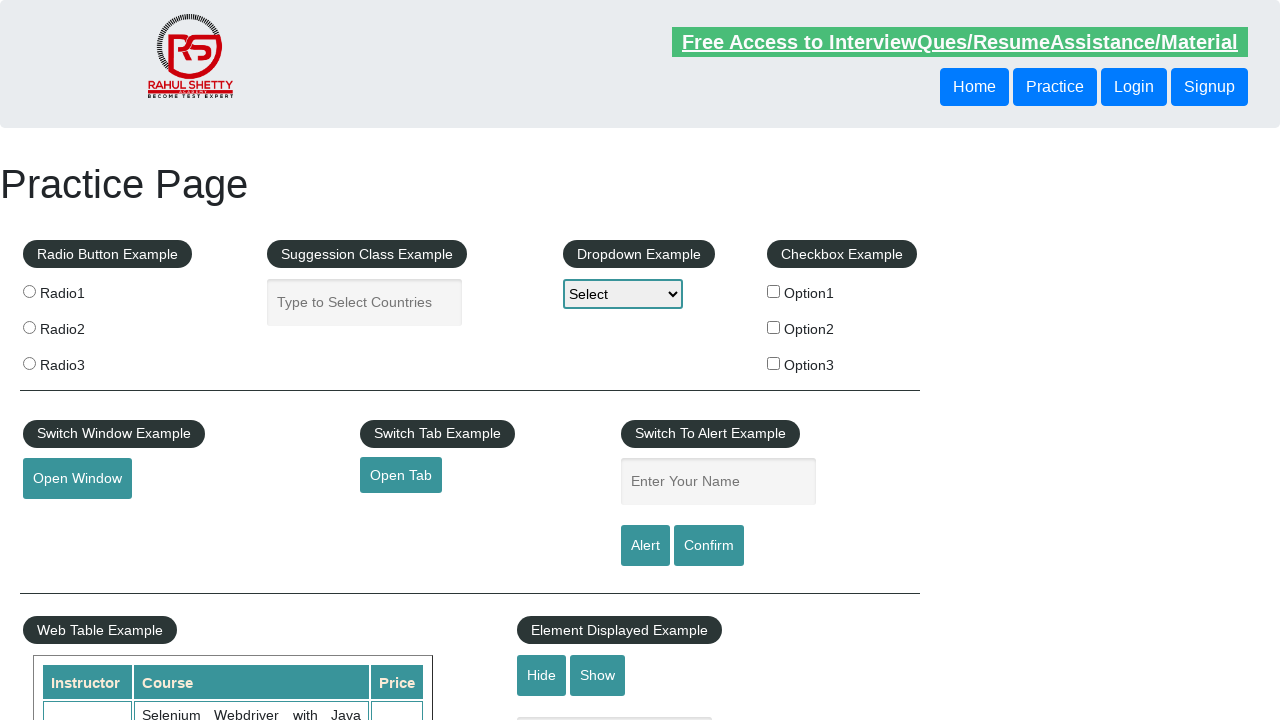

Counted first column links: 5
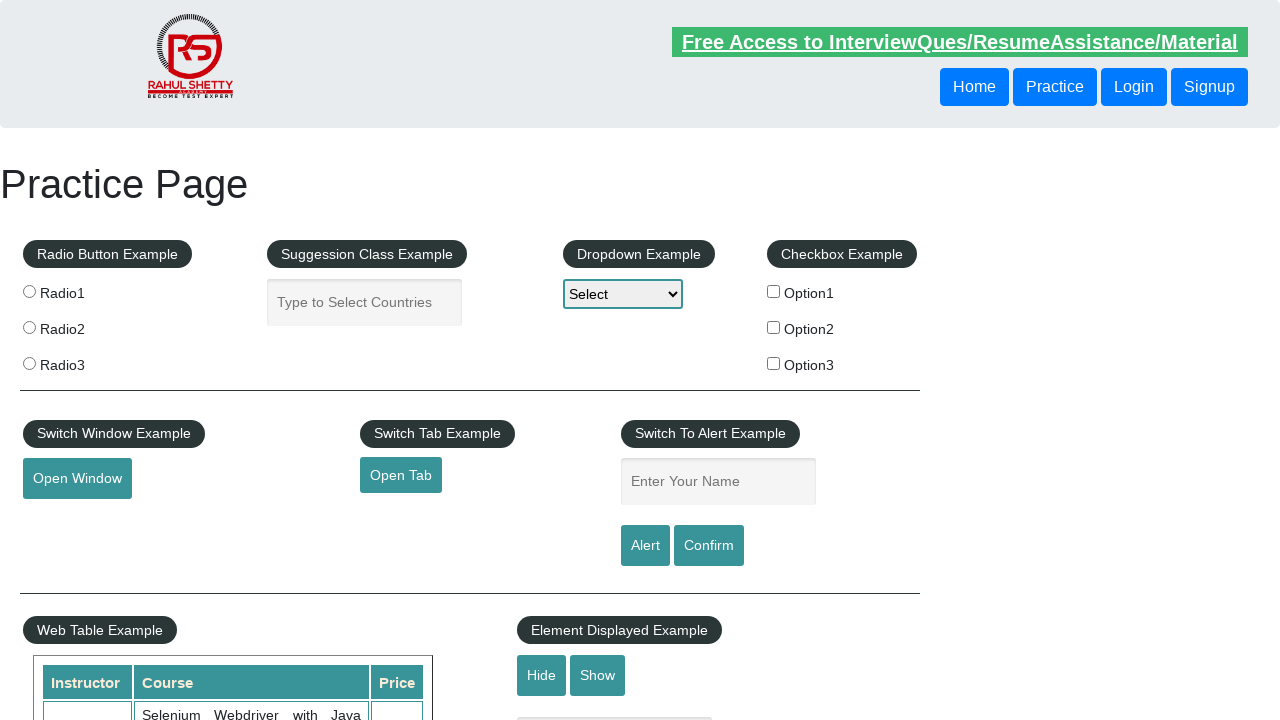

Selected link 1 from first column
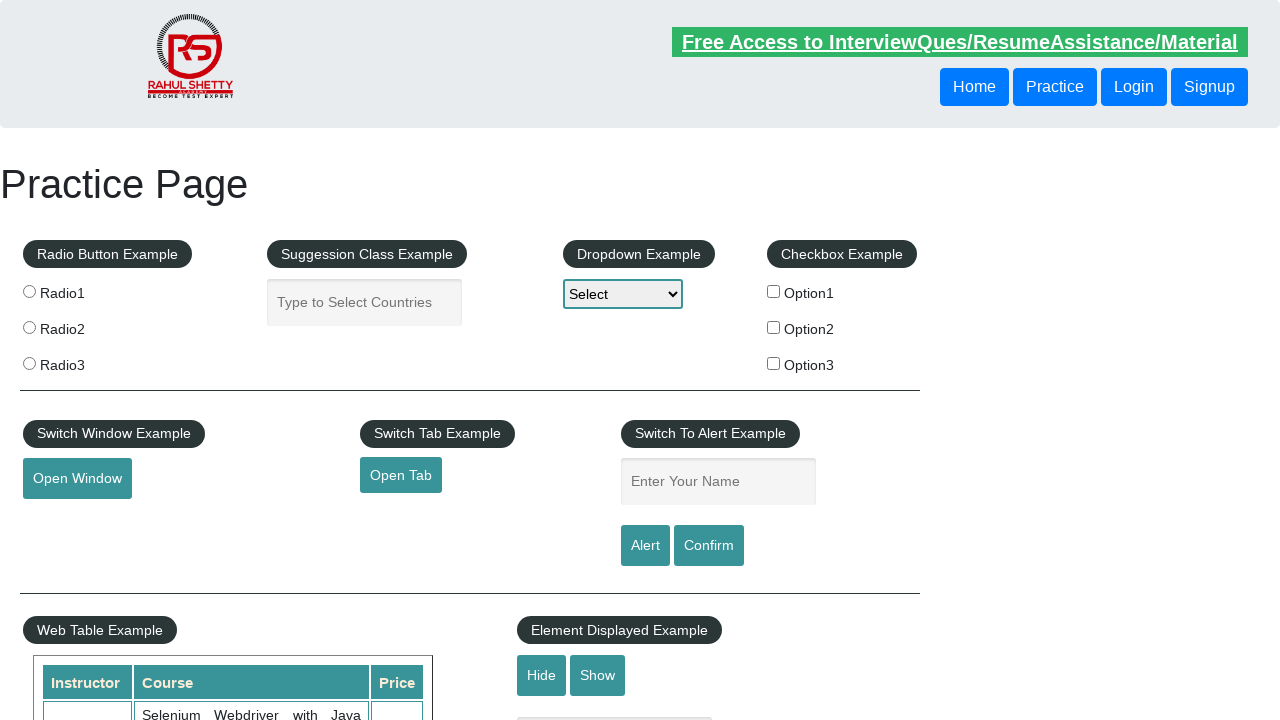

Retrieved href attribute from link 1
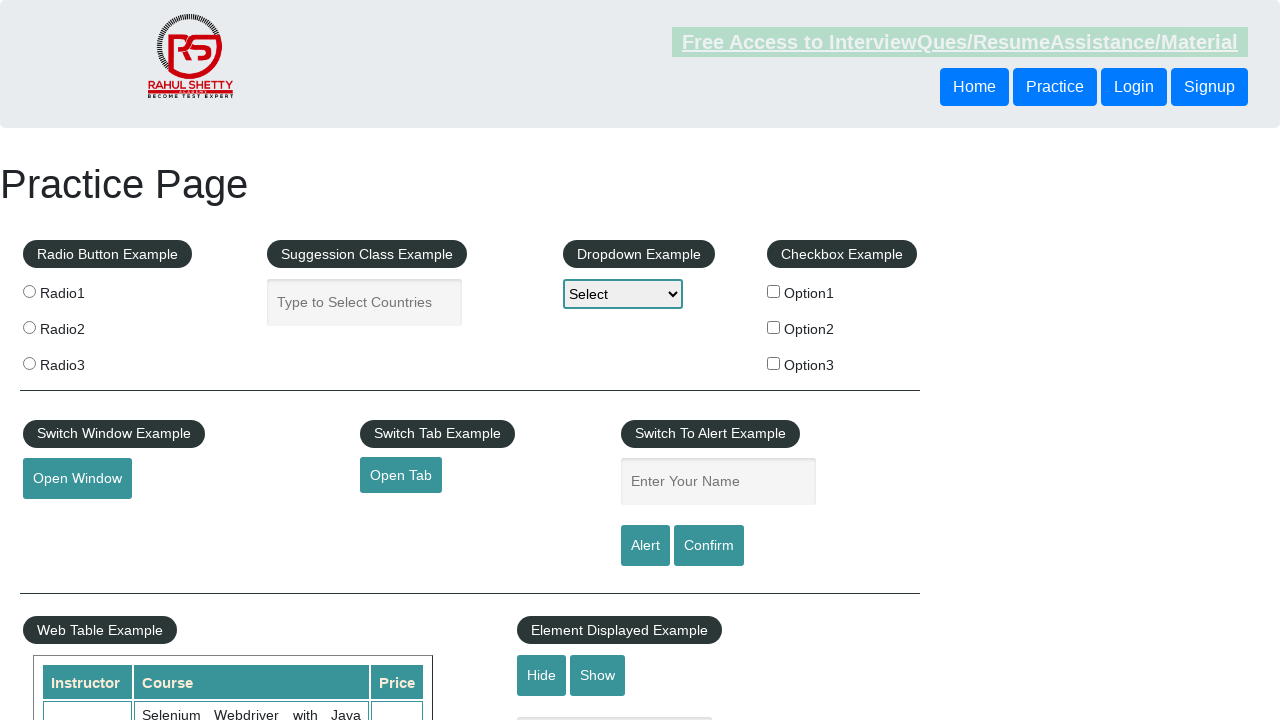

Opened link 1 in new tab with title: REST API Tutorial
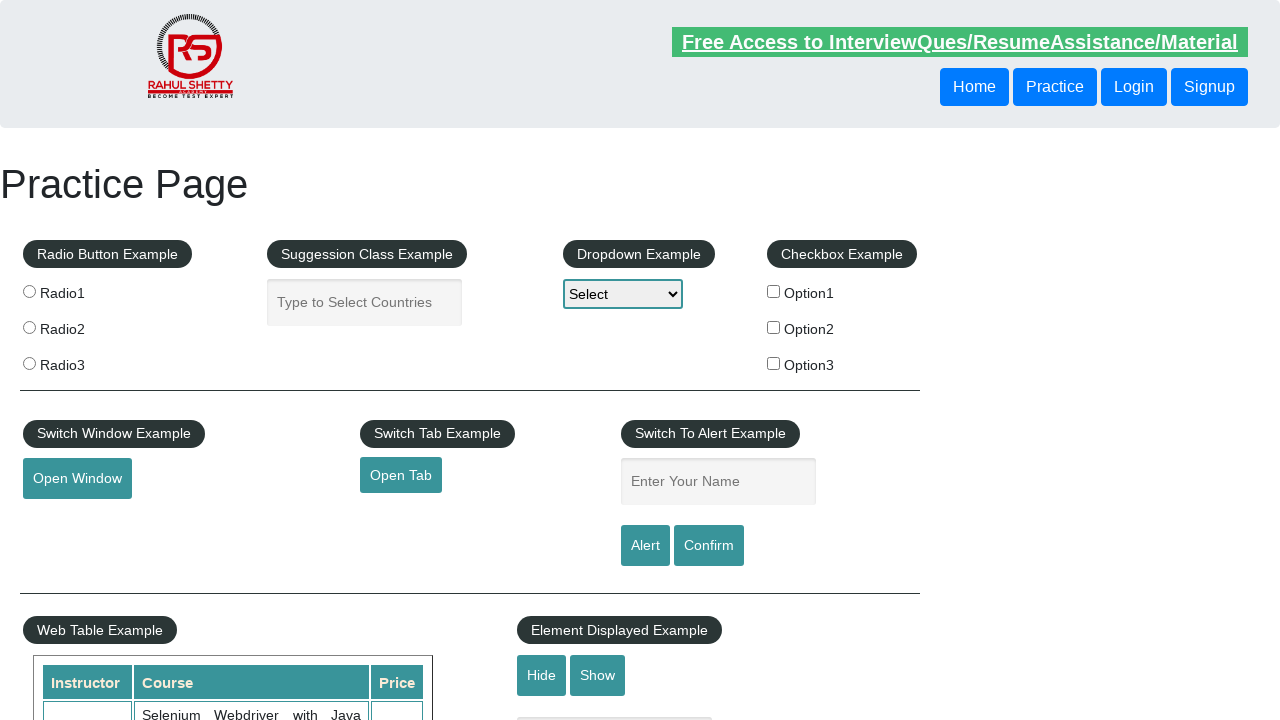

Selected link 2 from first column
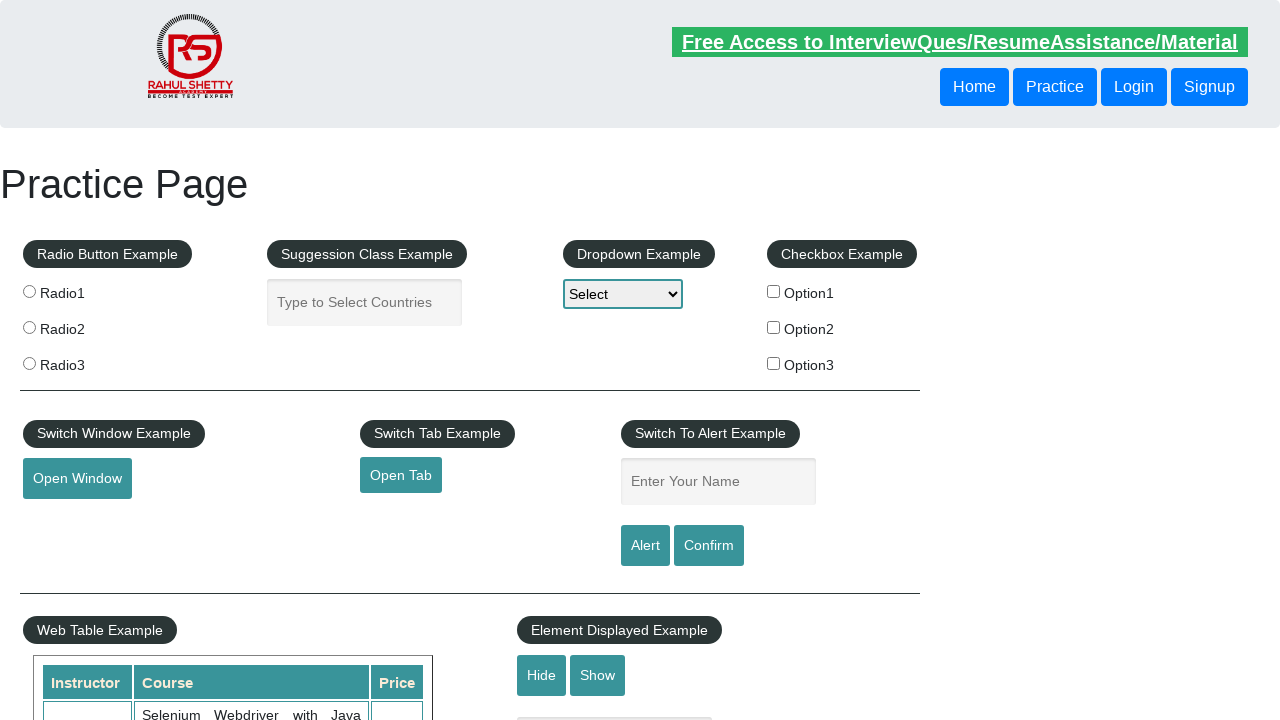

Retrieved href attribute from link 2
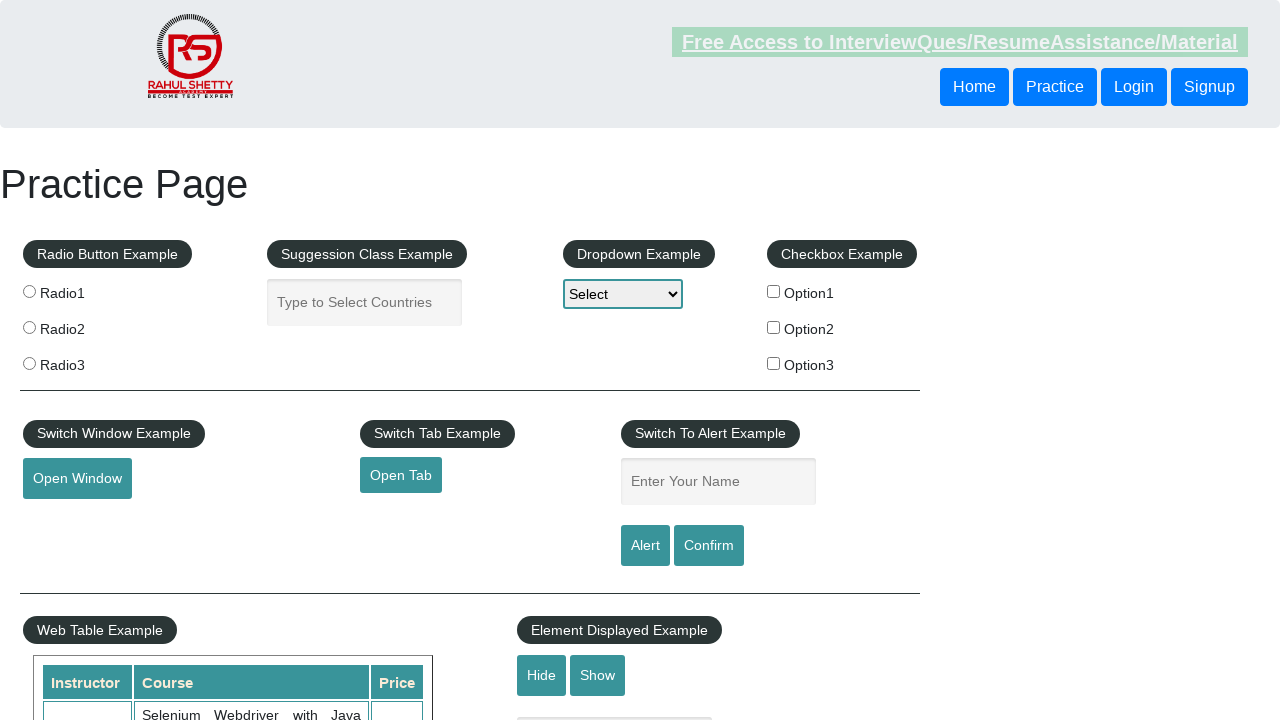

Opened link 2 in new tab with title: The World’s Most Popular API Testing Tool | SoapUI
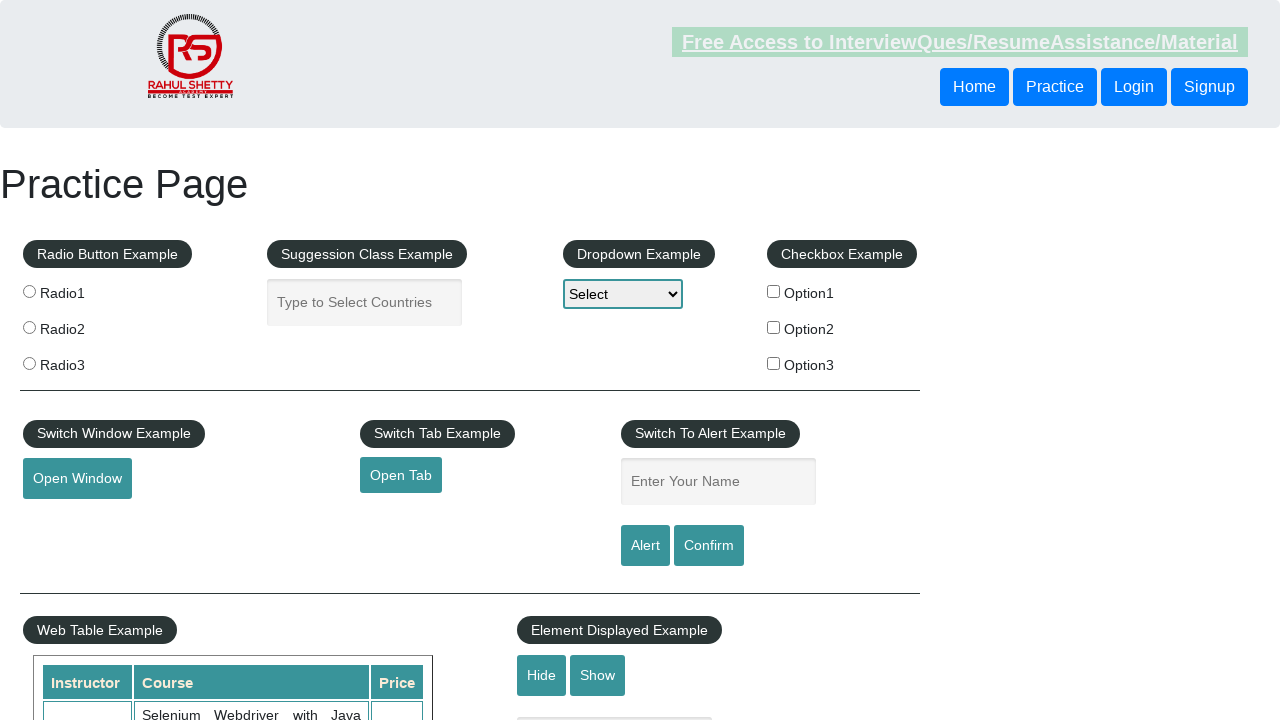

Selected link 3 from first column
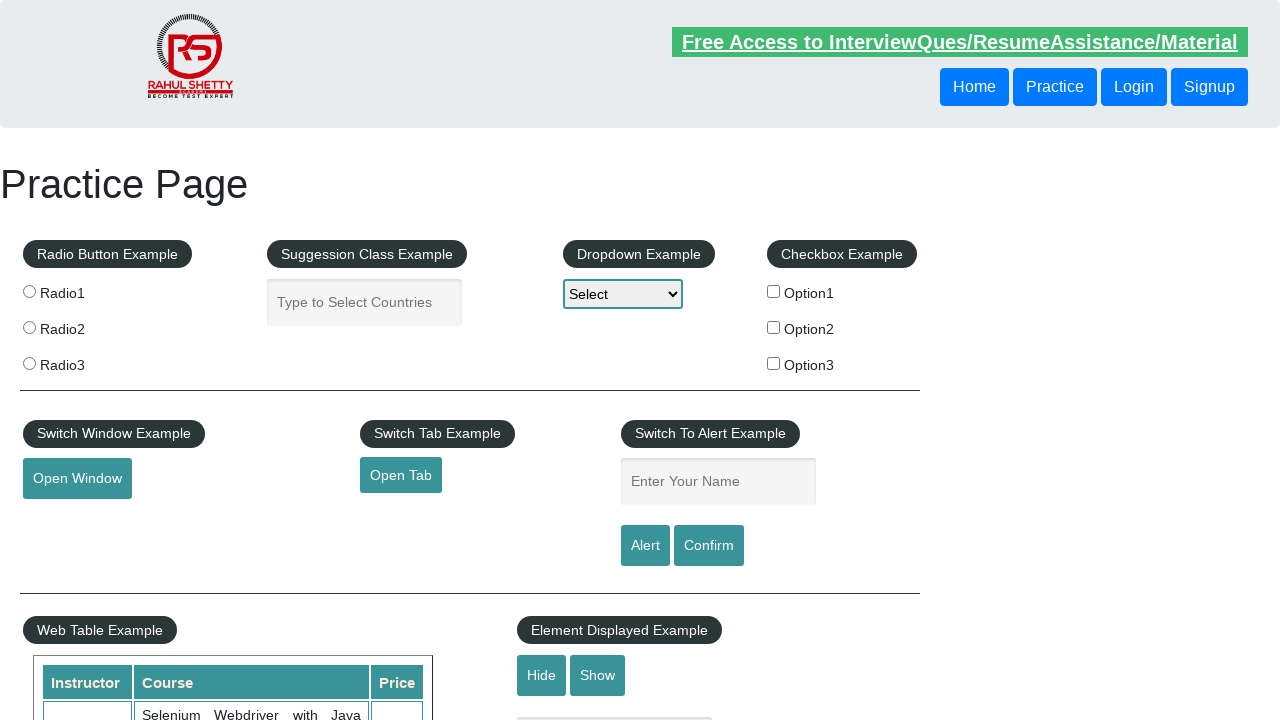

Retrieved href attribute from link 3
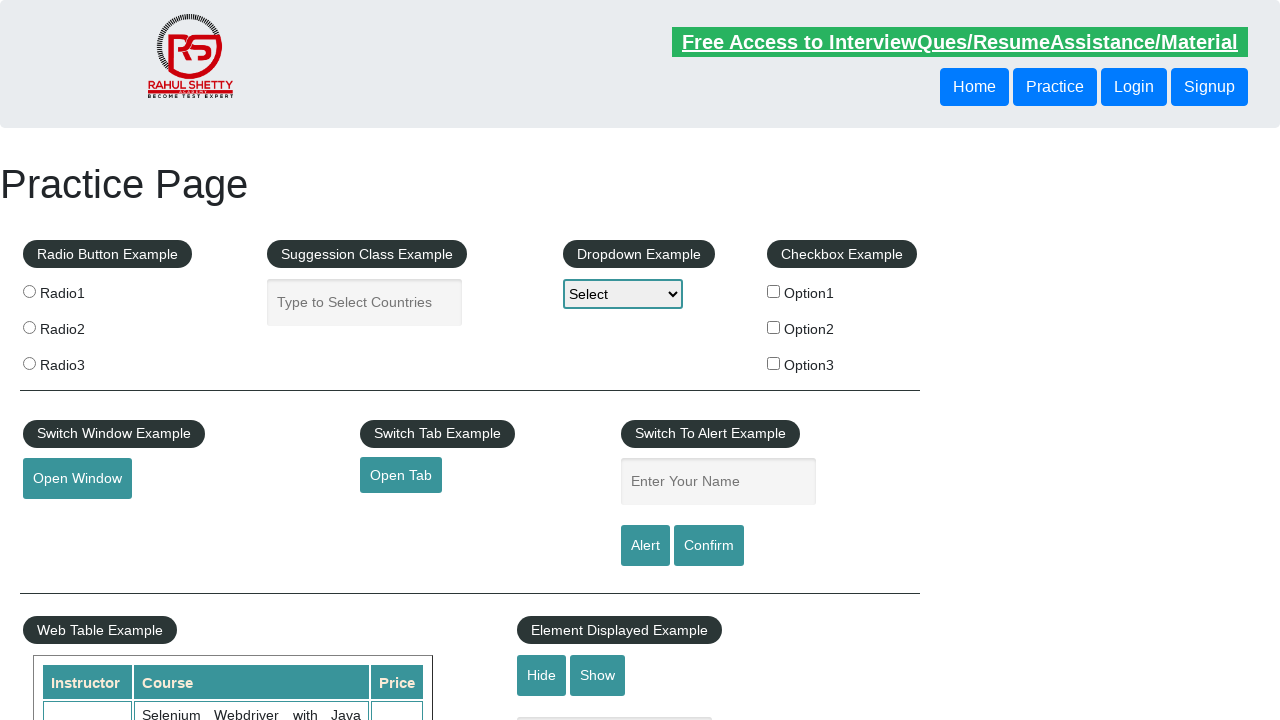

Opened link 3 in new tab with title: Appium tutorial for Mobile Apps testing | RahulShetty Academy | Rahul
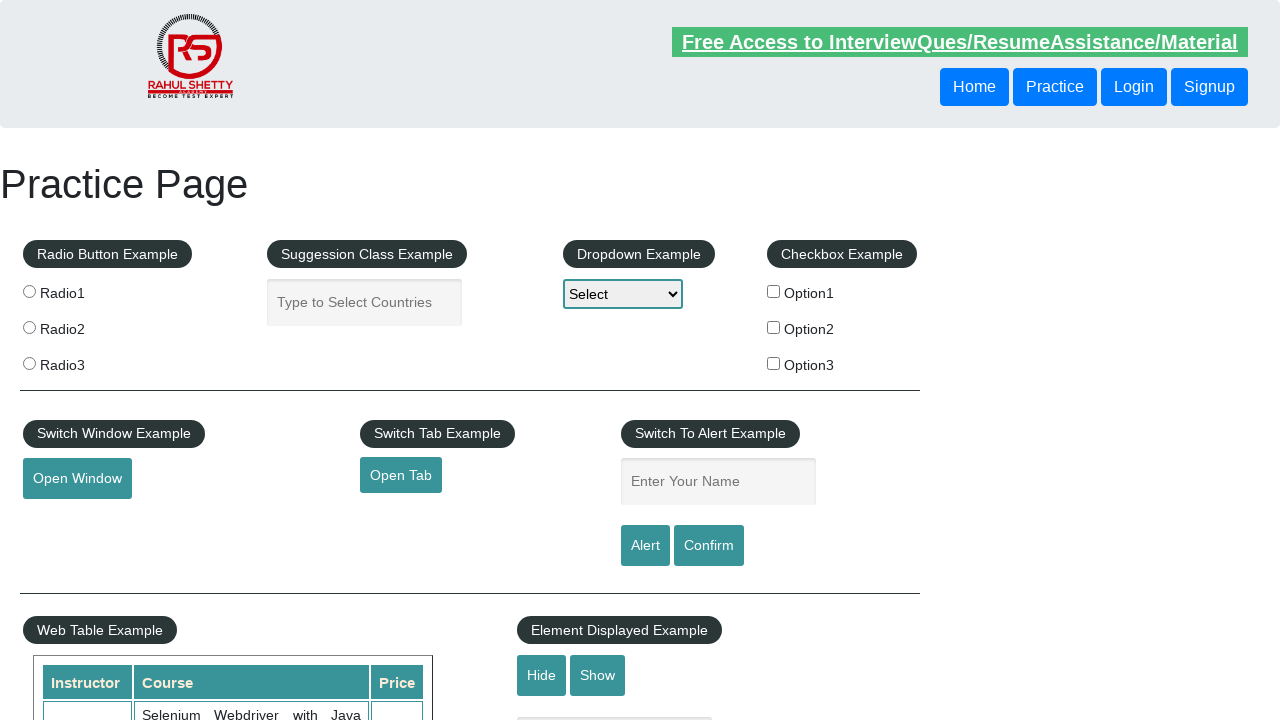

Selected link 4 from first column
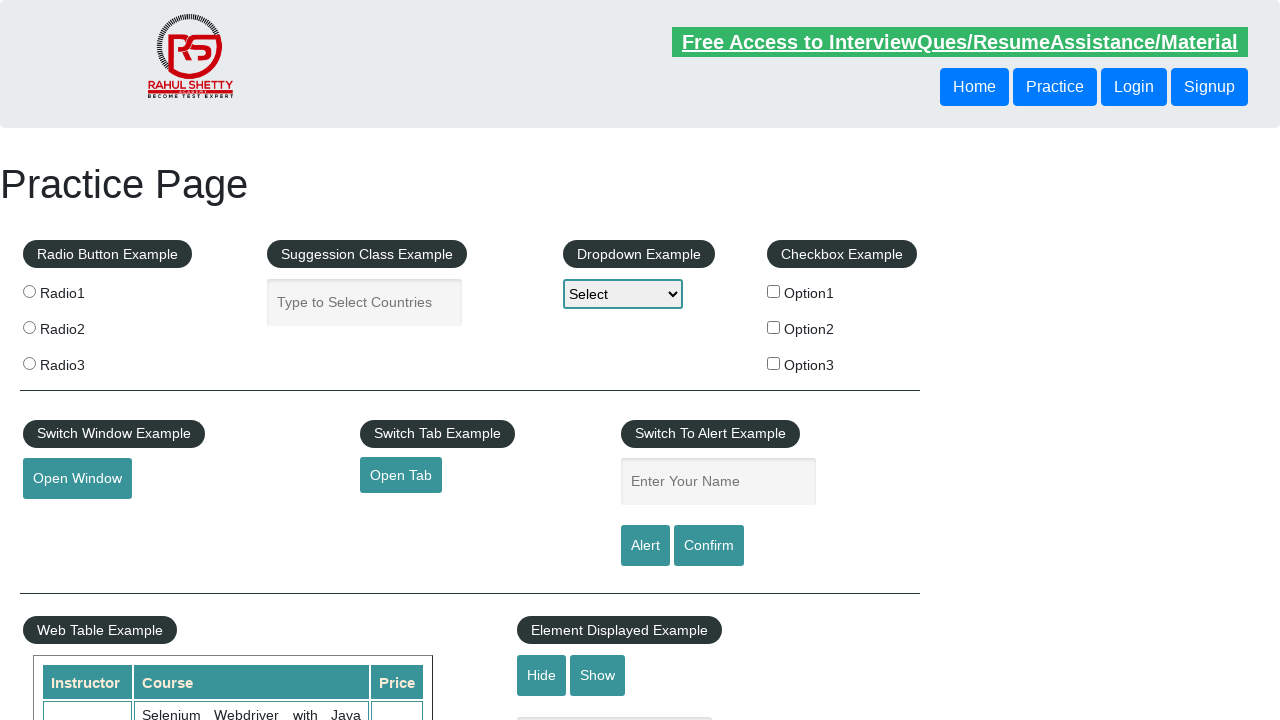

Retrieved href attribute from link 4
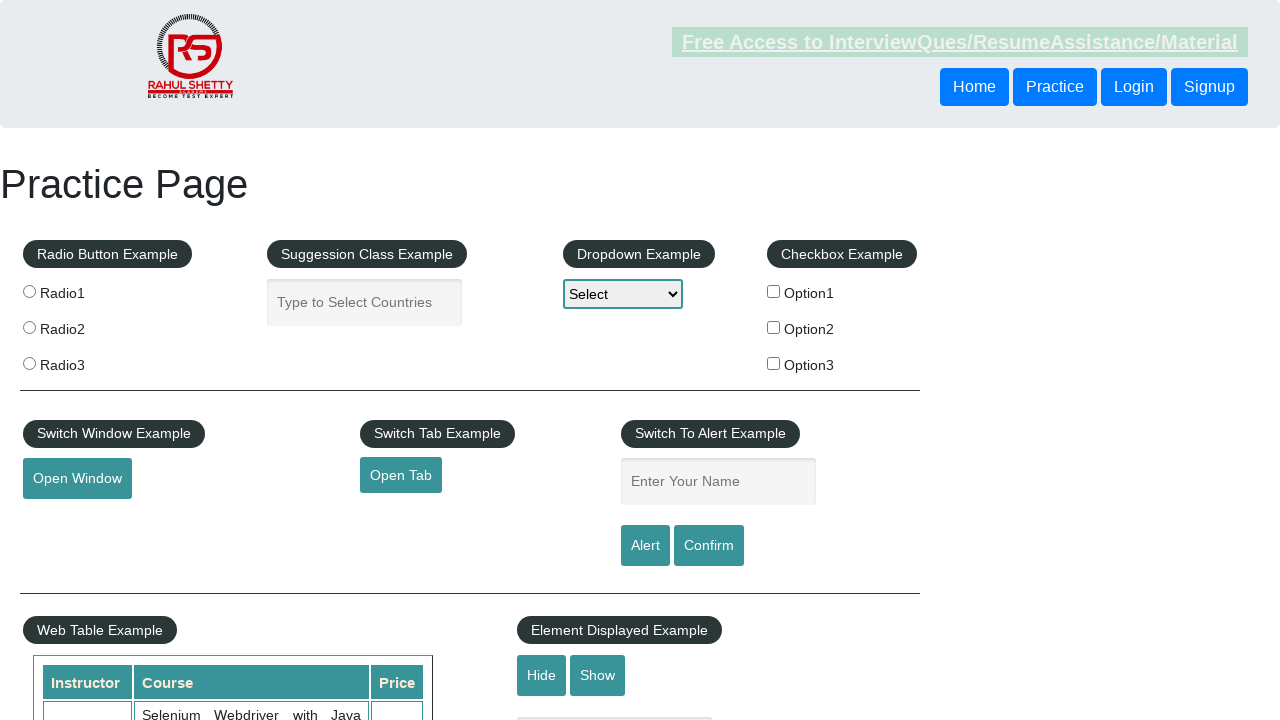

Opened link 4 in new tab with title: Apache JMeter - Apache JMeter™
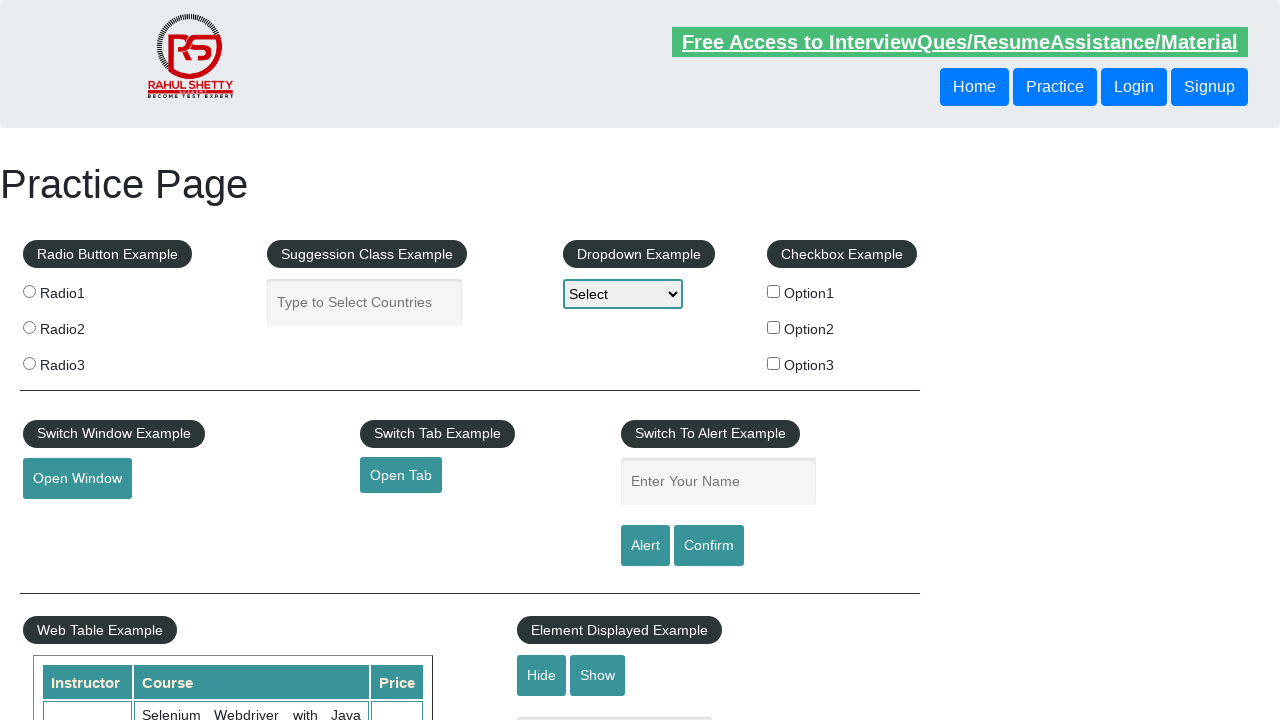

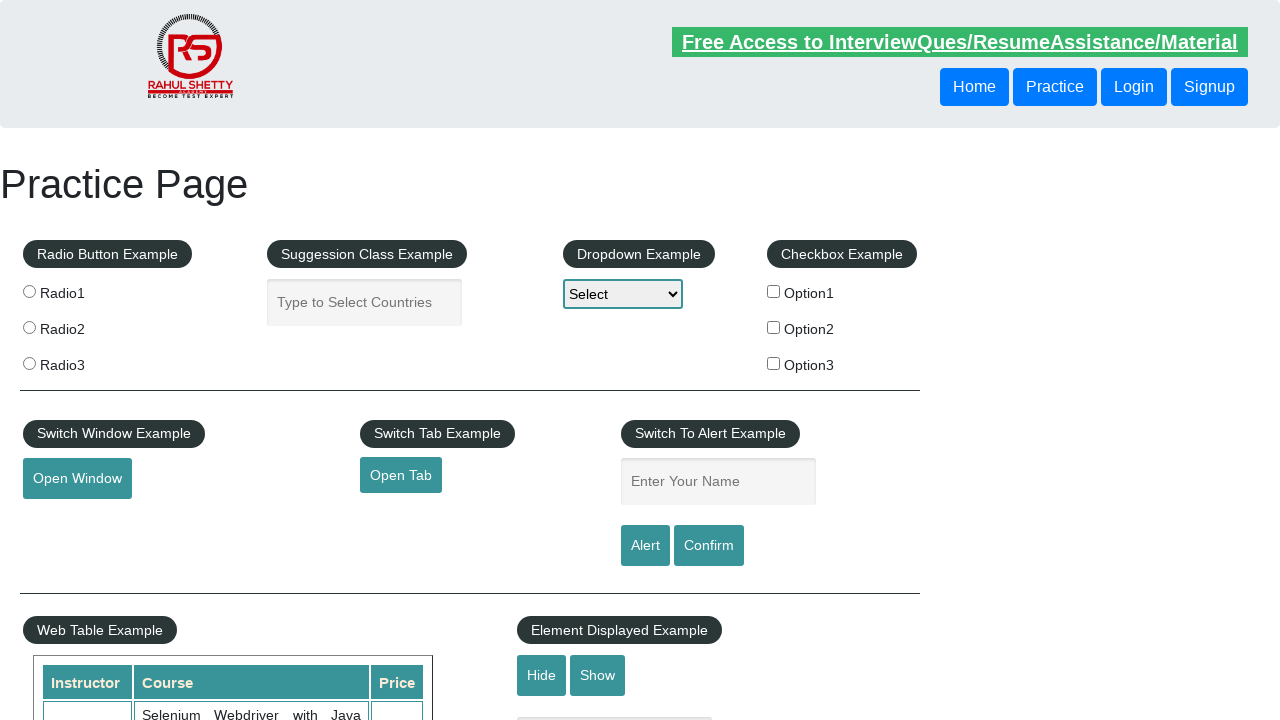